Tests drag and drop functionality by dragging a draggable element onto a droppable target within an iframe

Starting URL: https://jqueryui.com/droppable/

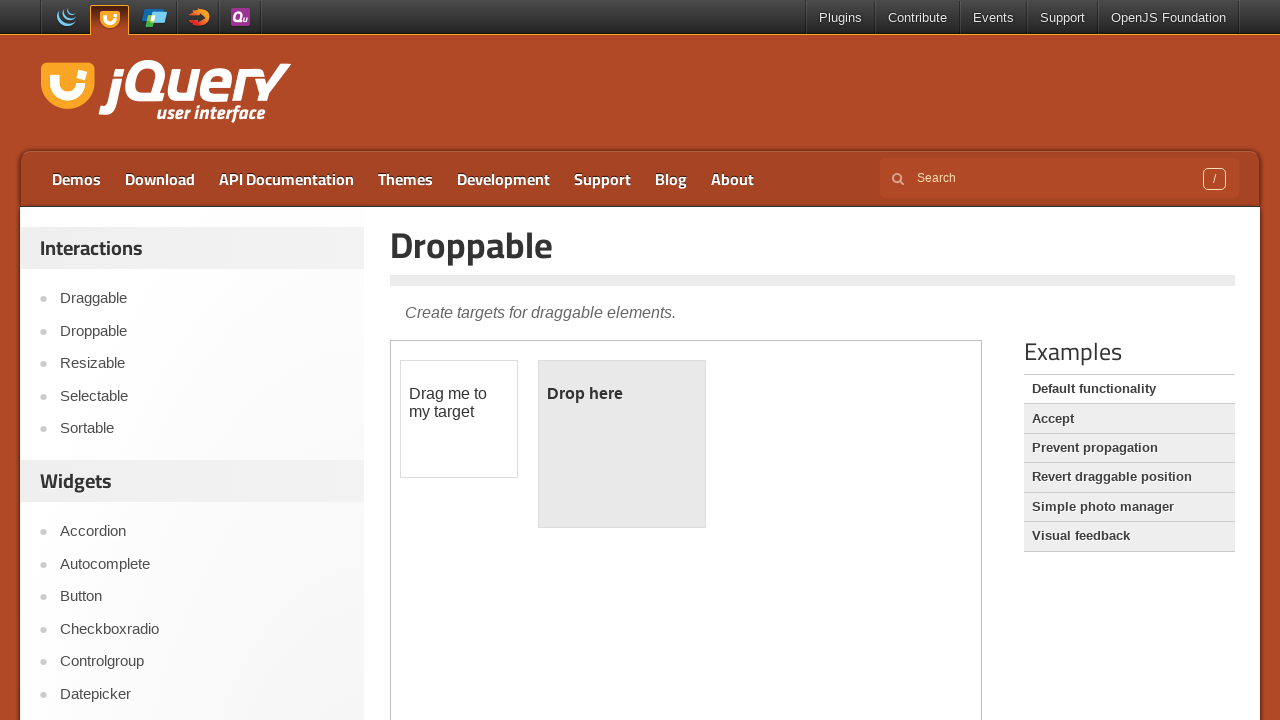

Located the demo iframe
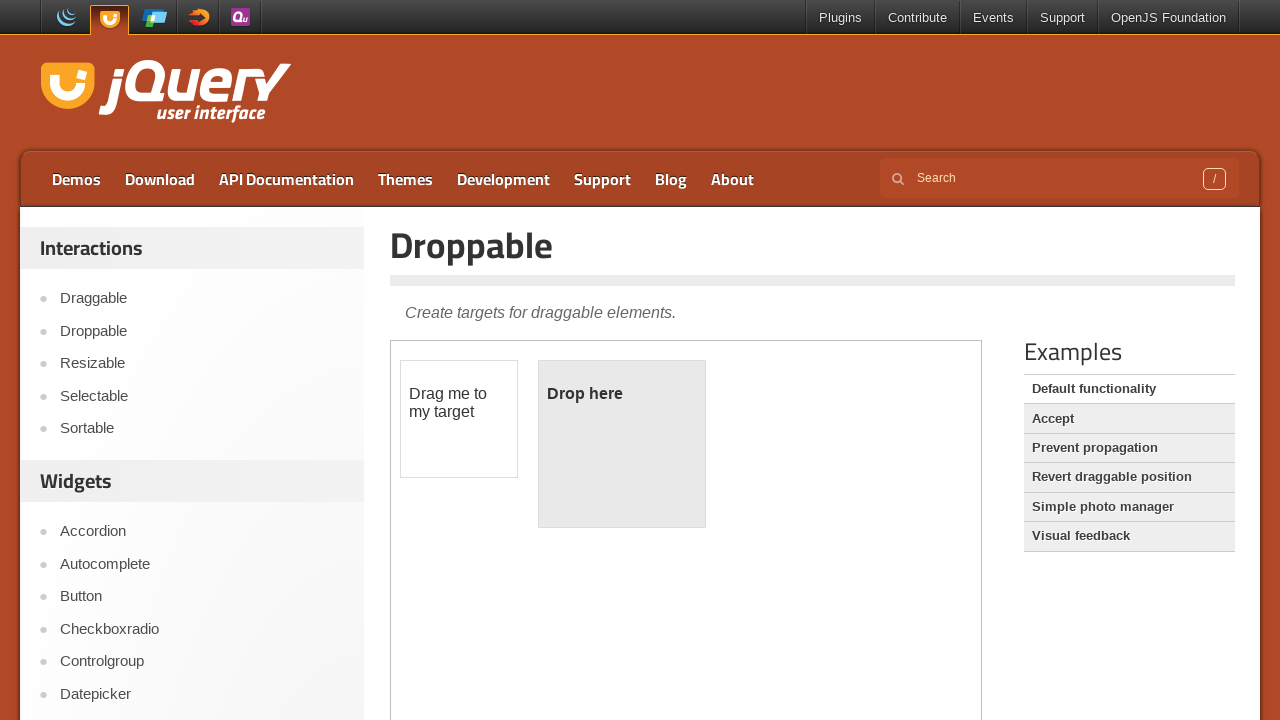

Located the draggable element
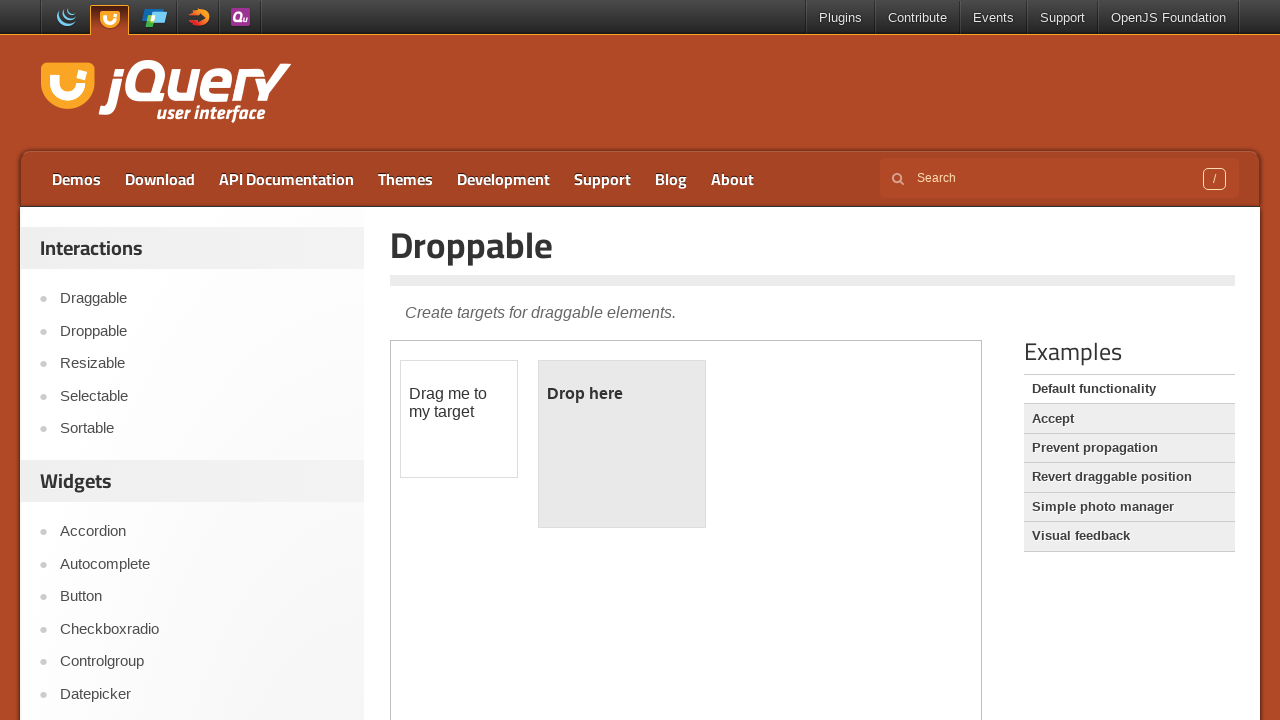

Located the droppable target element
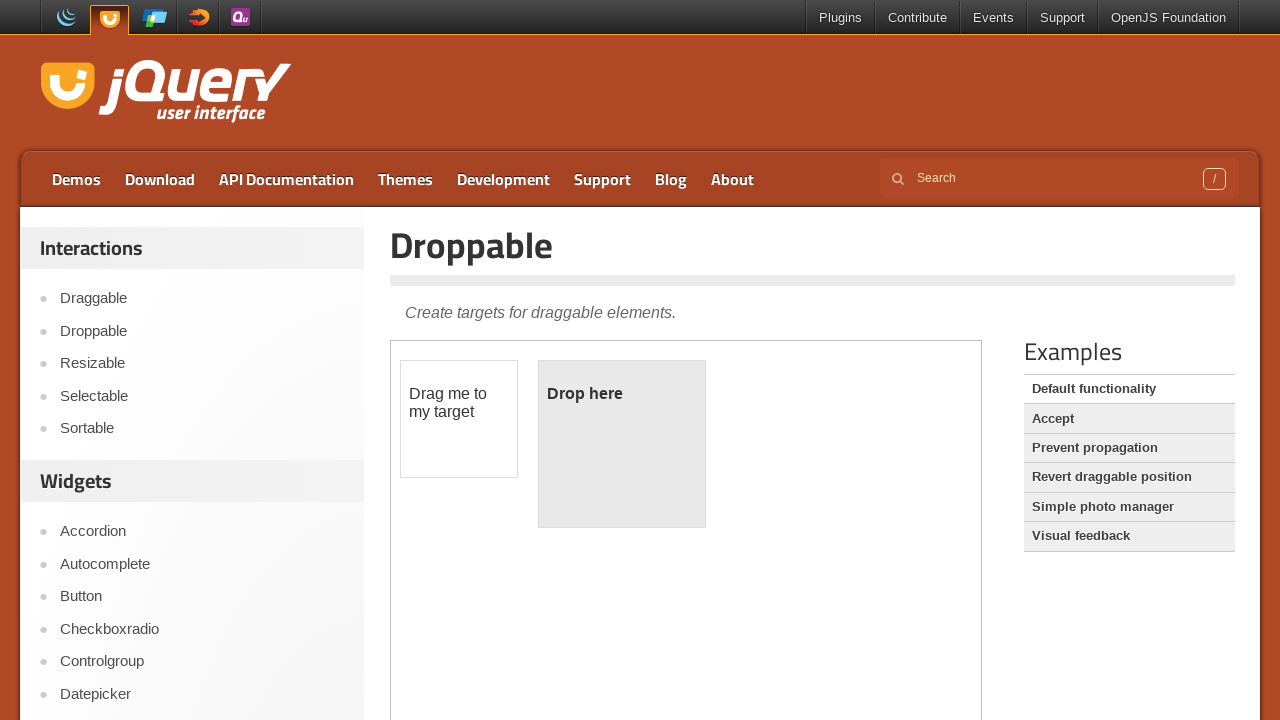

Dragged the draggable element onto the droppable target at (622, 444)
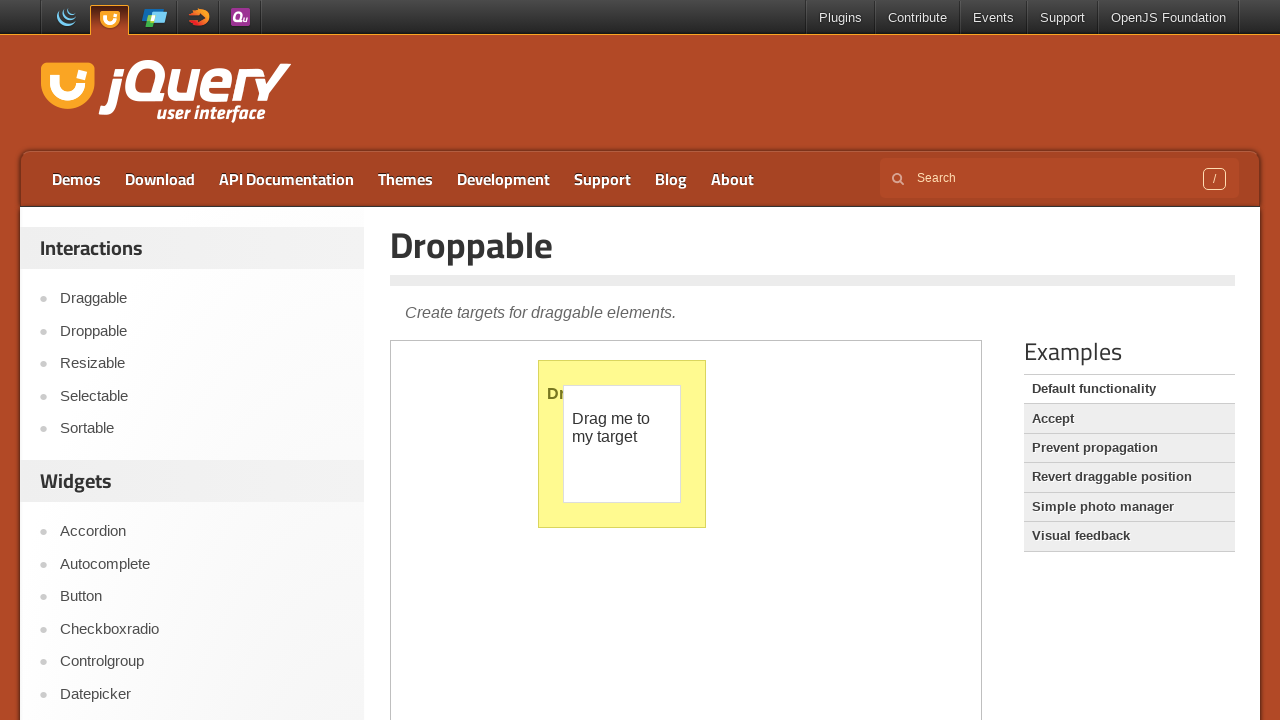

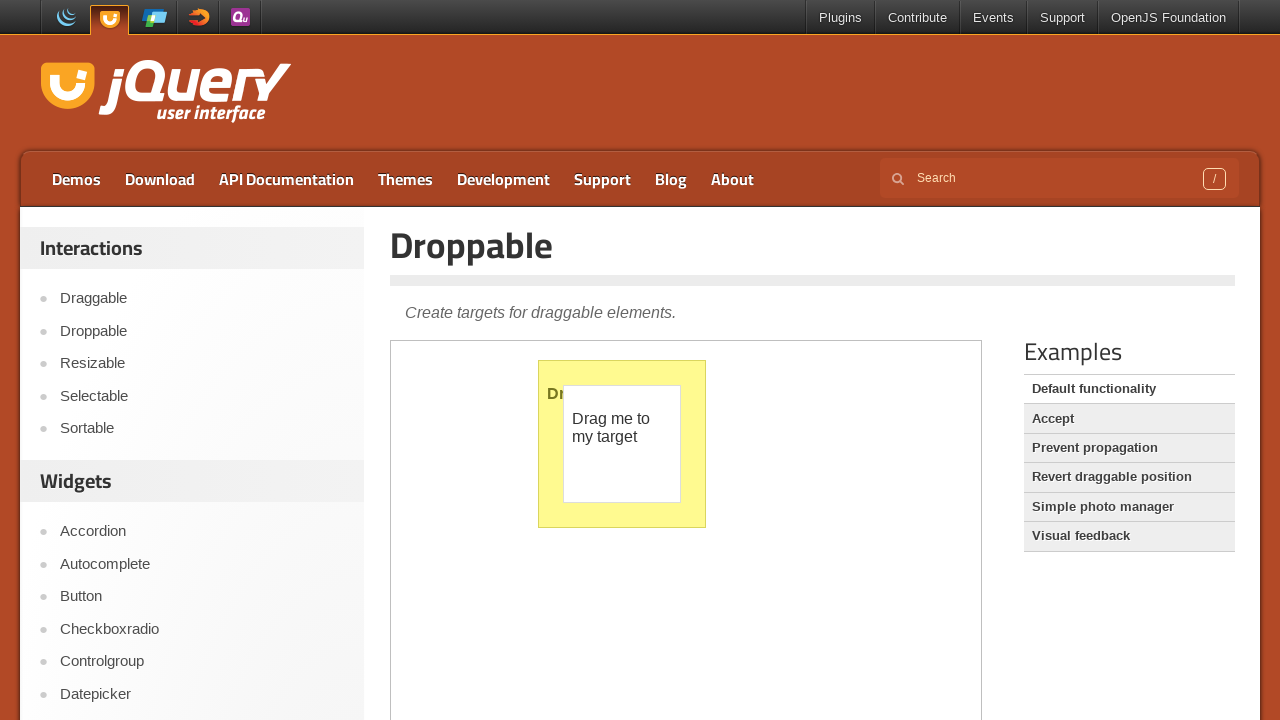